Tests the text input functionality by entering text in an input field and clicking a button to update its text

Starting URL: http://www.uitestingplayground.com/

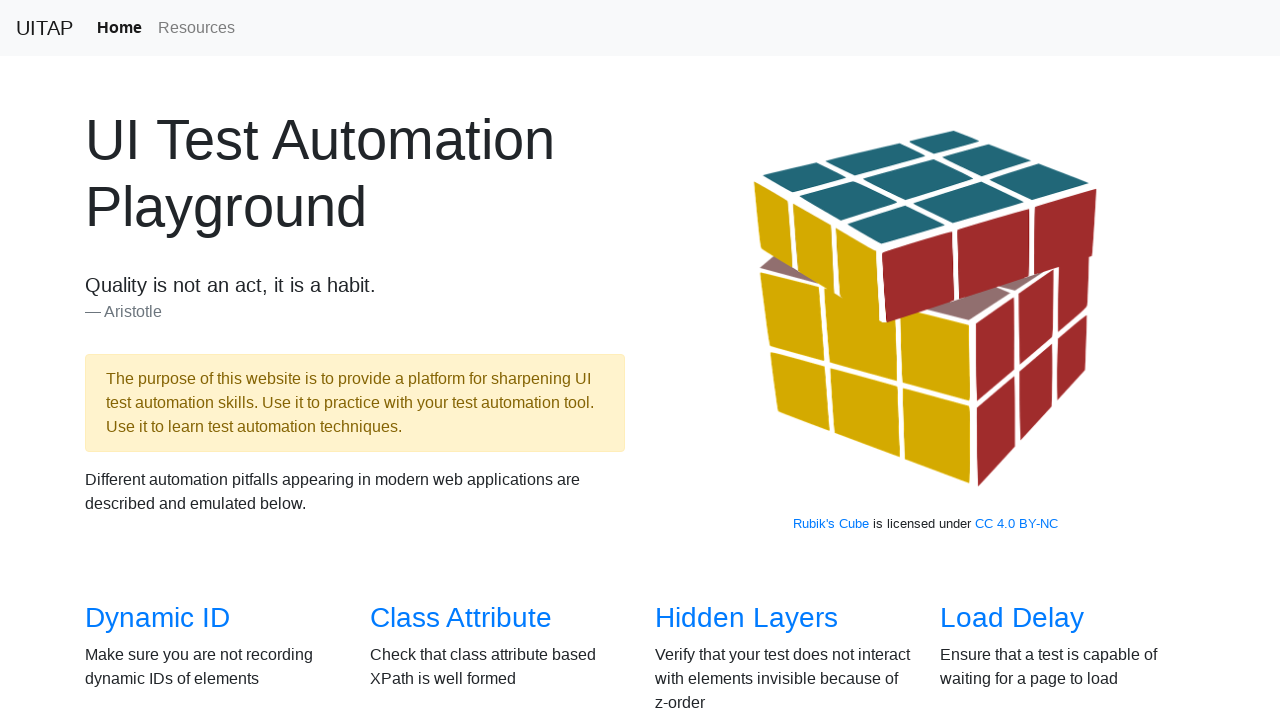

Clicked on Text Input link at (1002, 360) on text=Text Input
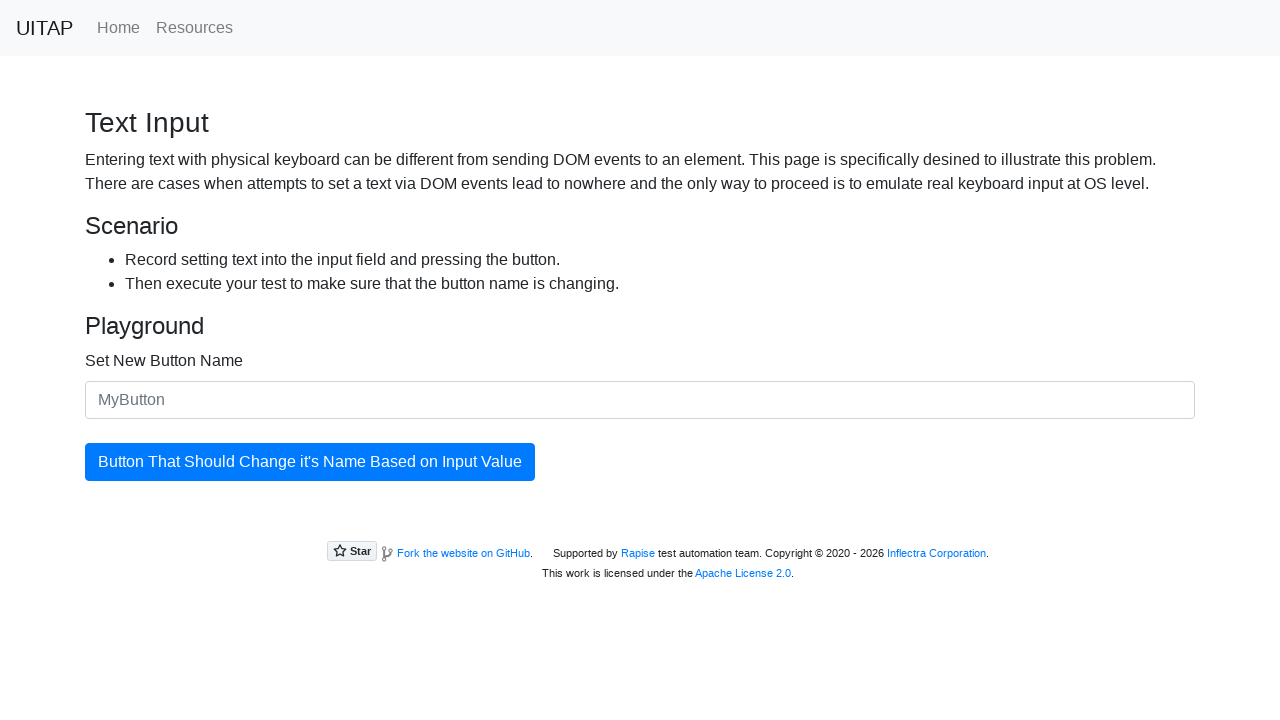

Input field loaded and ready
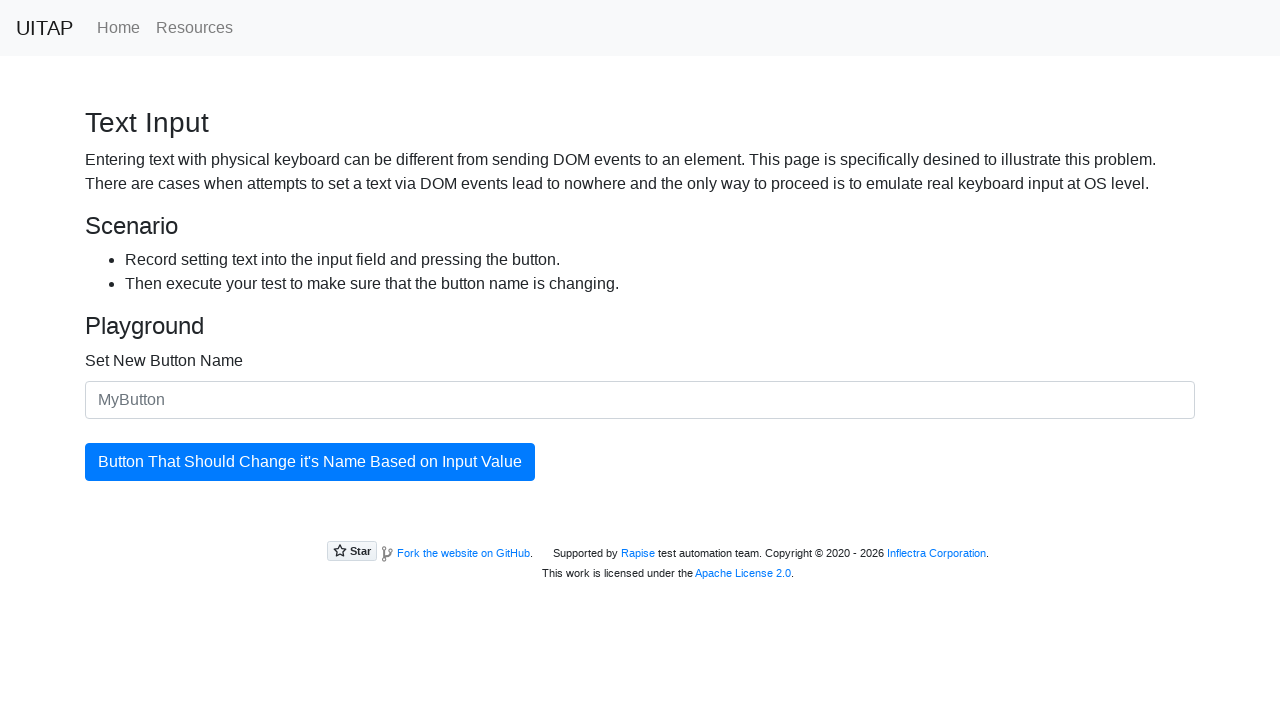

Entered 'AutomatedTest' in the input field on #newButtonName
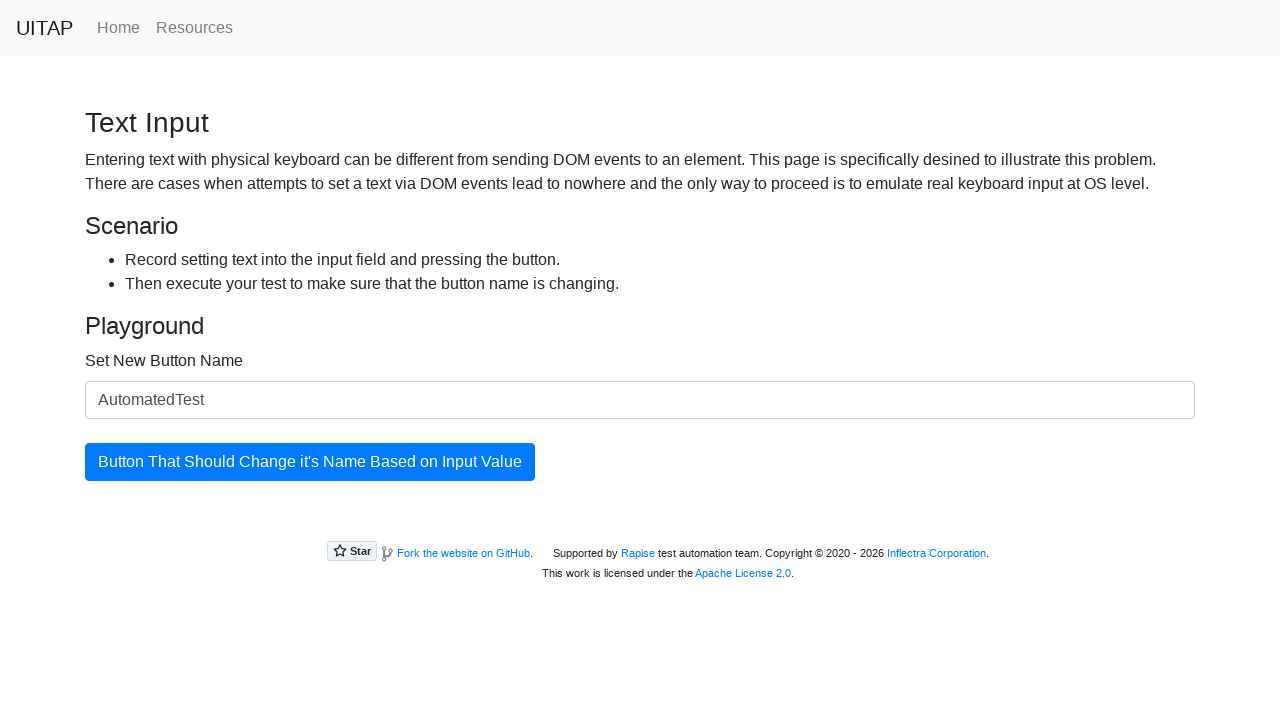

Clicked the button to update its text at (310, 462) on #updatingButton
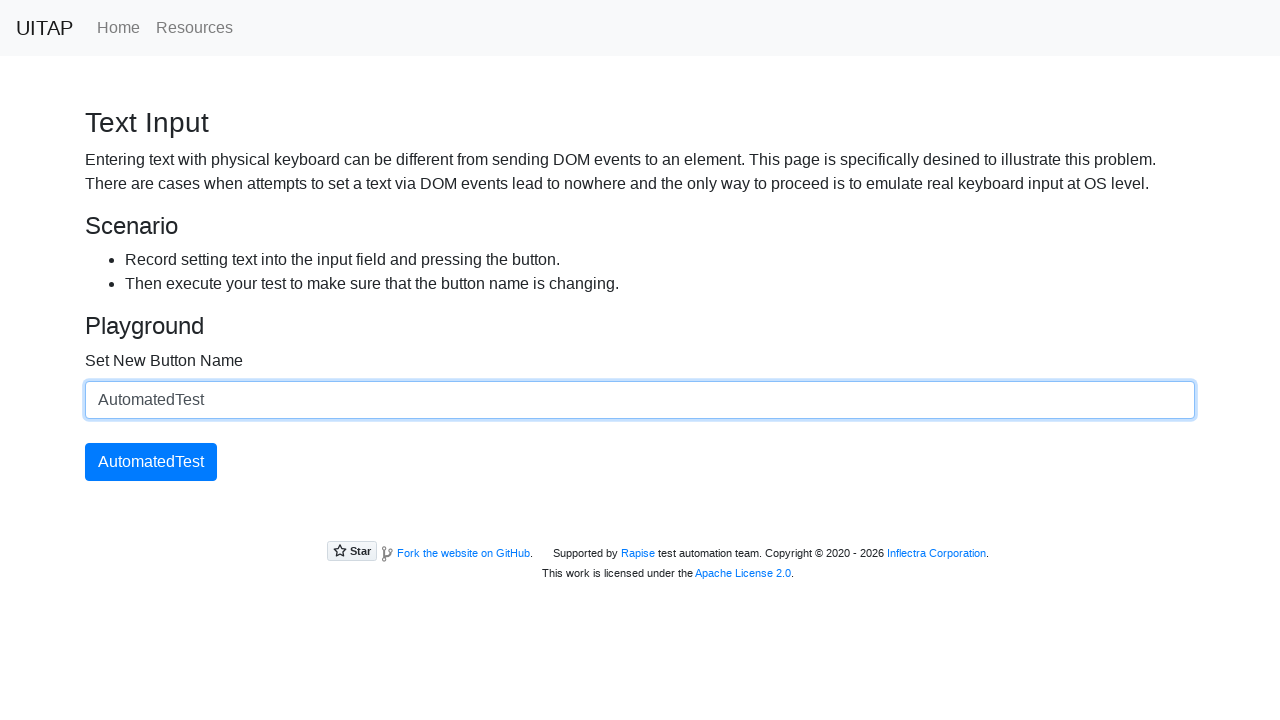

Button text successfully updated
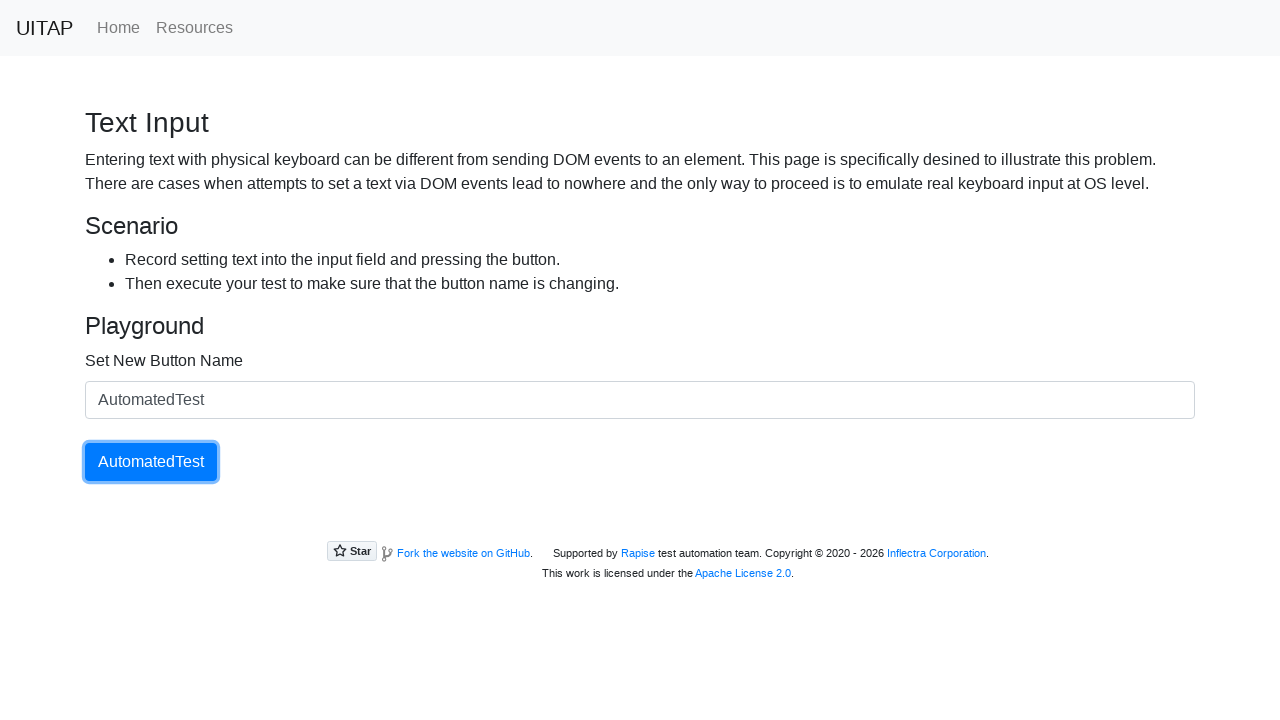

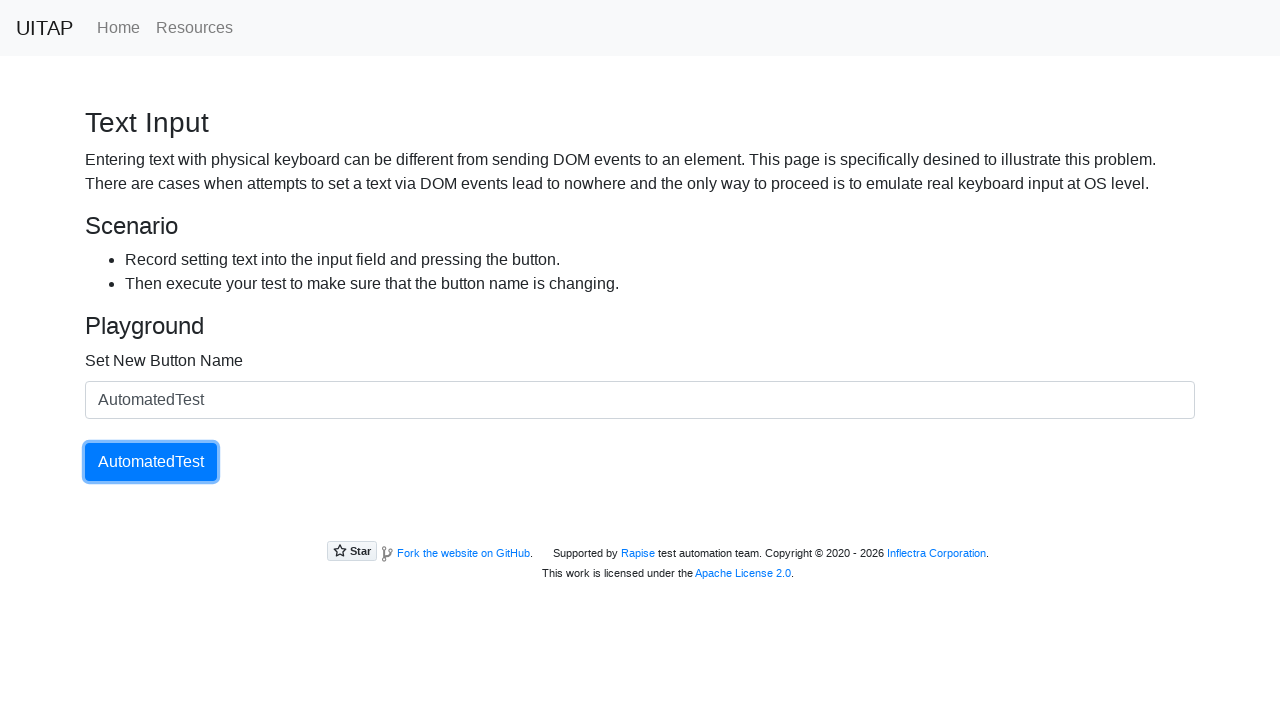